Clicks the 'Voltar para Cadastro' link and verifies navigation to index.html

Starting URL: https://tc-1-final-parte1.vercel.app/tabelaCadastro.html

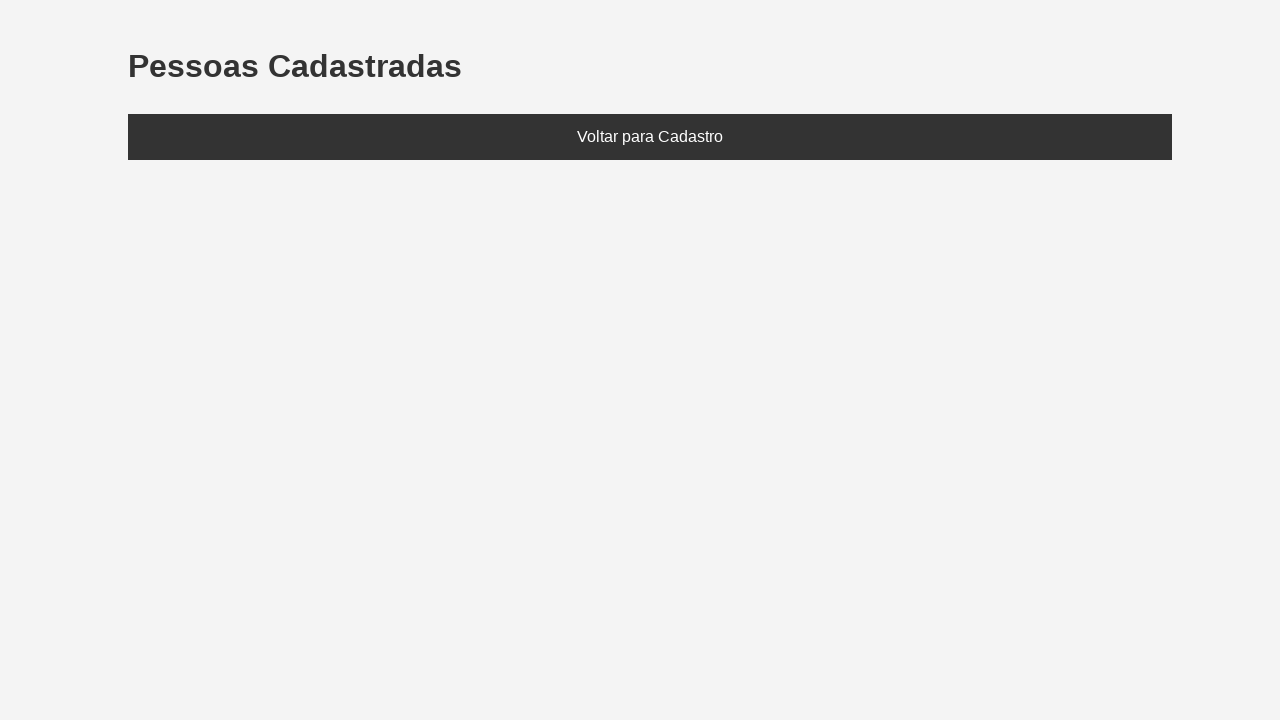

Clicked 'Voltar para Cadastro' link at (650, 137) on internal:text="Voltar para Cadastro"i
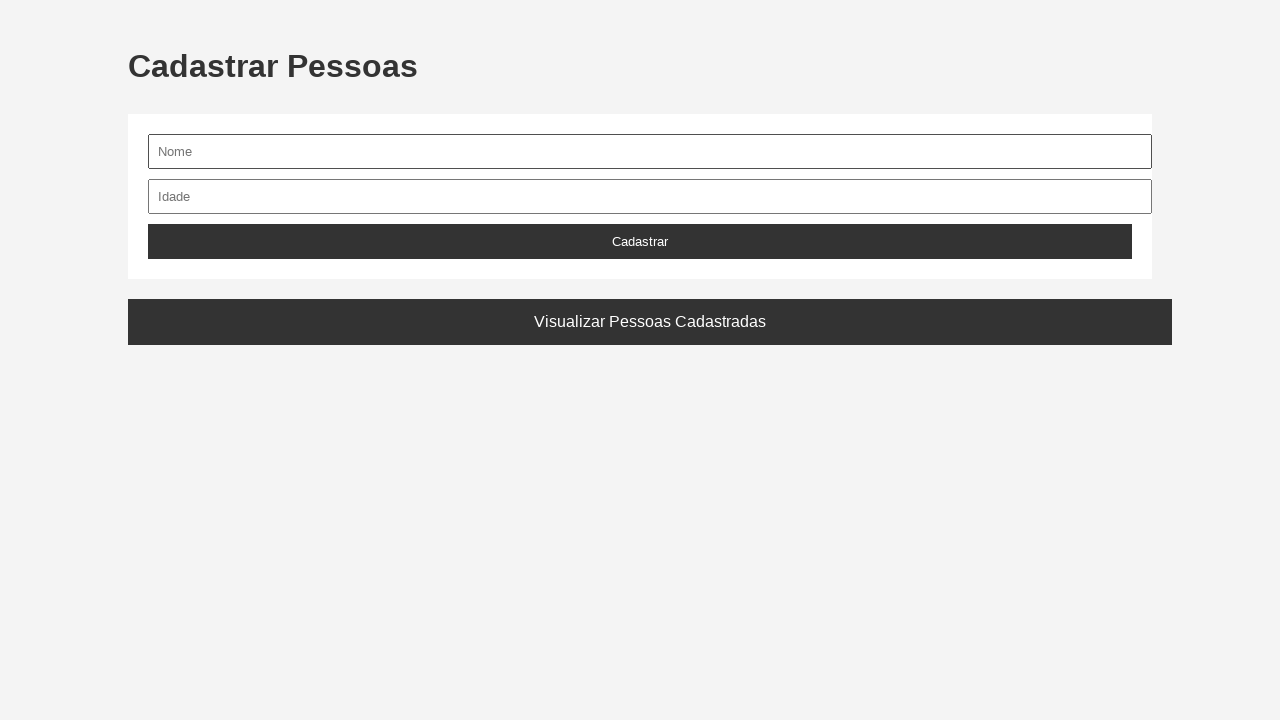

Navigation to index.html completed
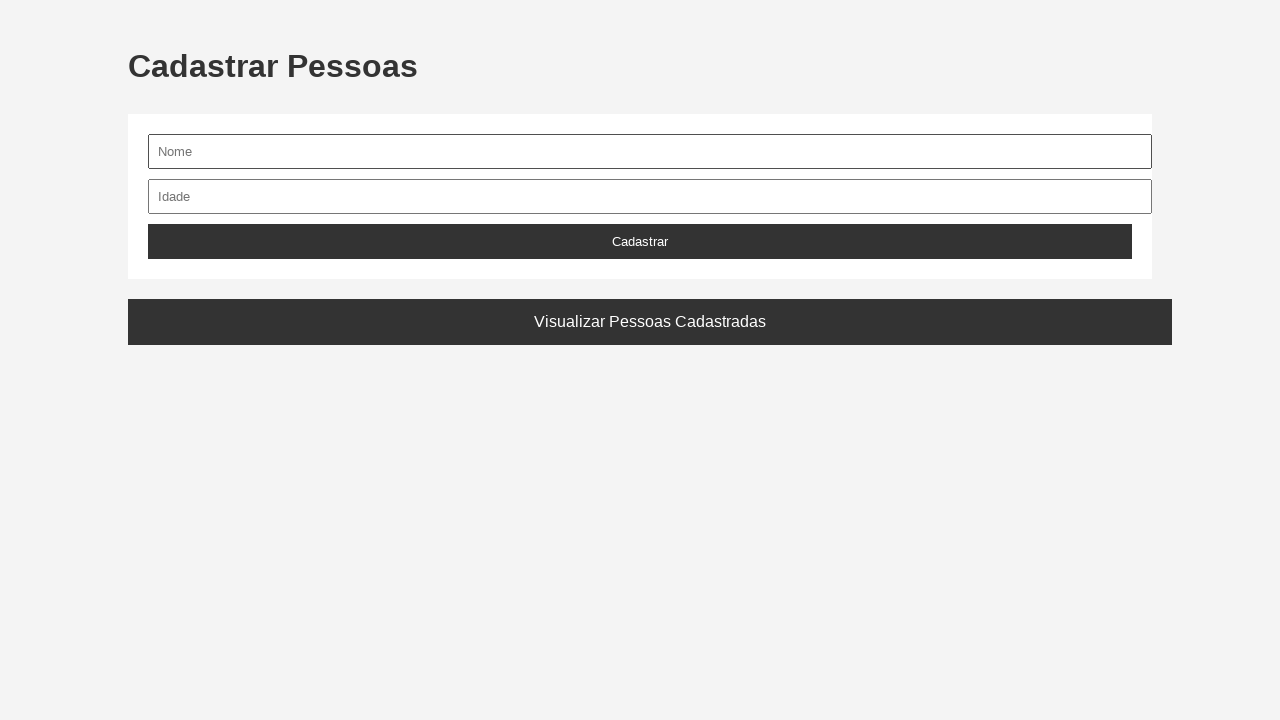

Verified that current URL contains 'index.html'
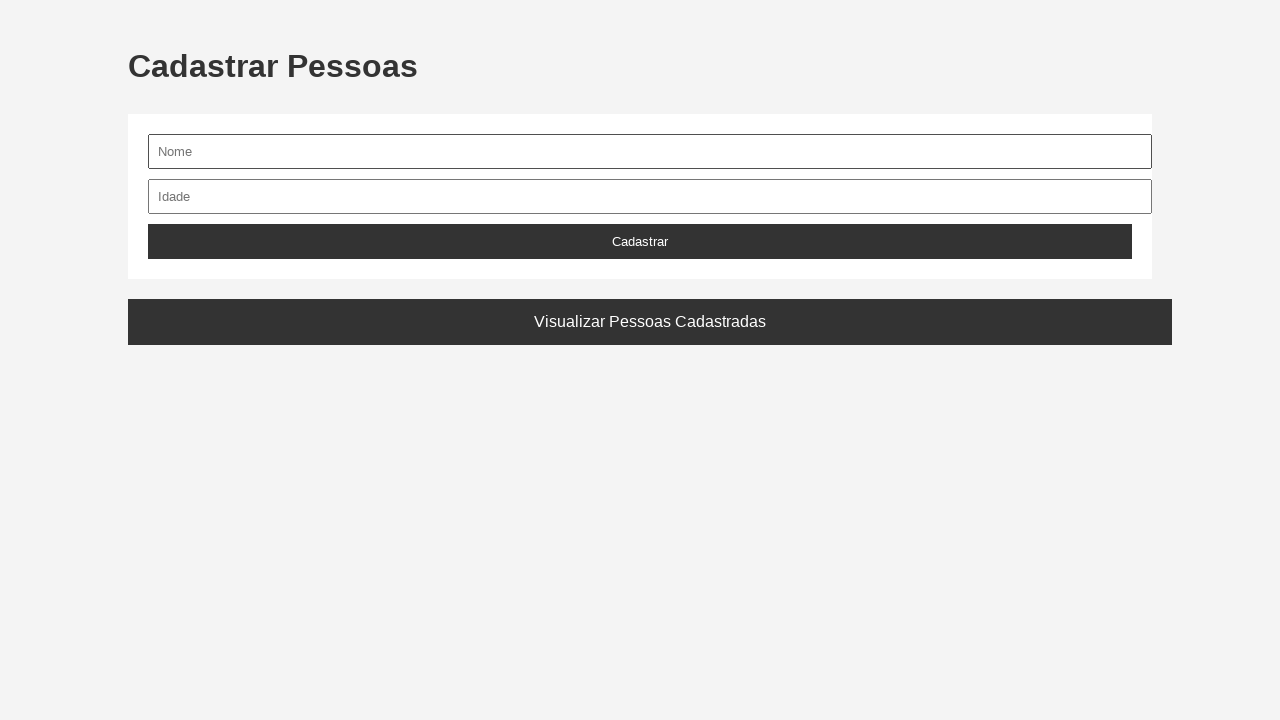

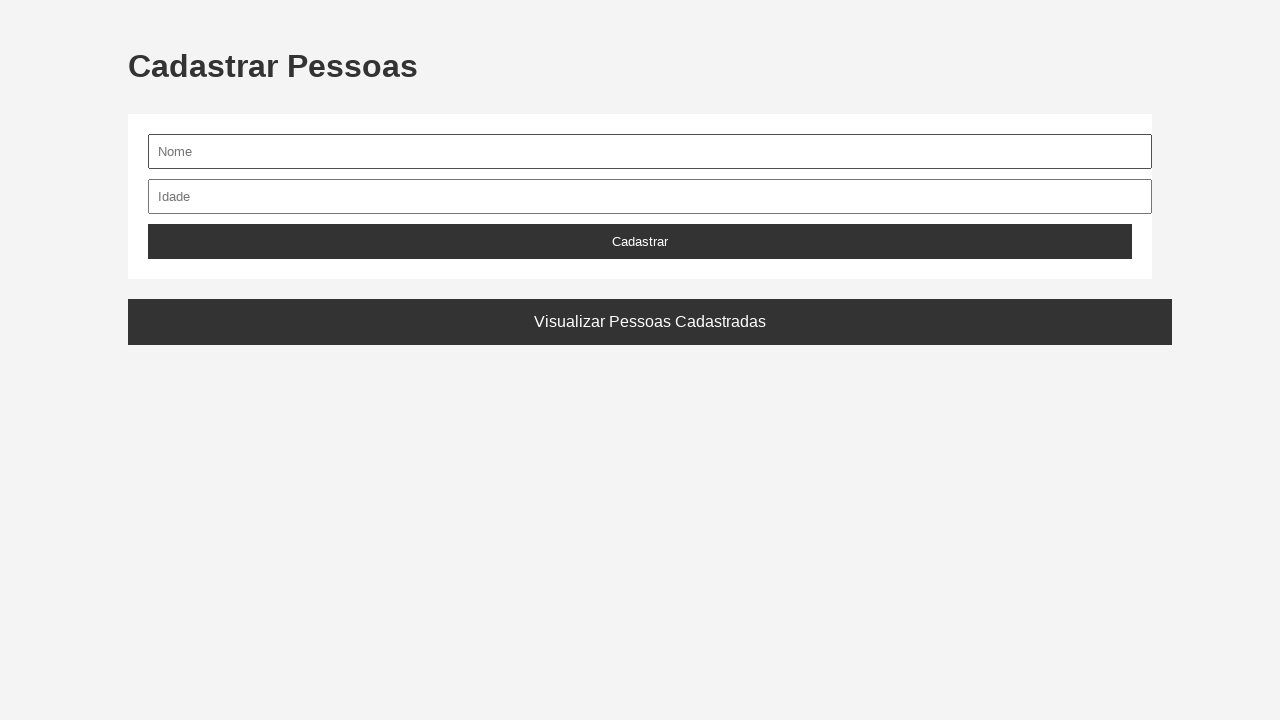